Tests draggable element functionality by dragging an element horizontally within an iframe

Starting URL: https://jqueryui.com/draggable/

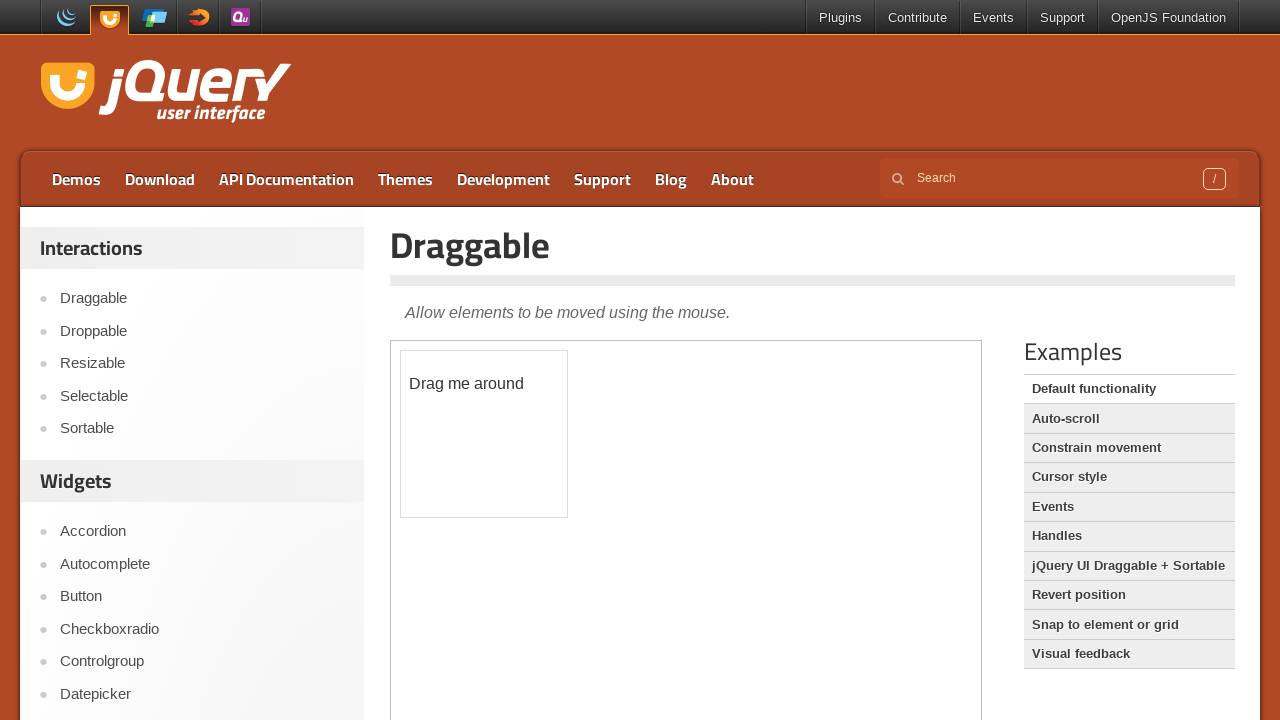

Located the iframe containing draggable element
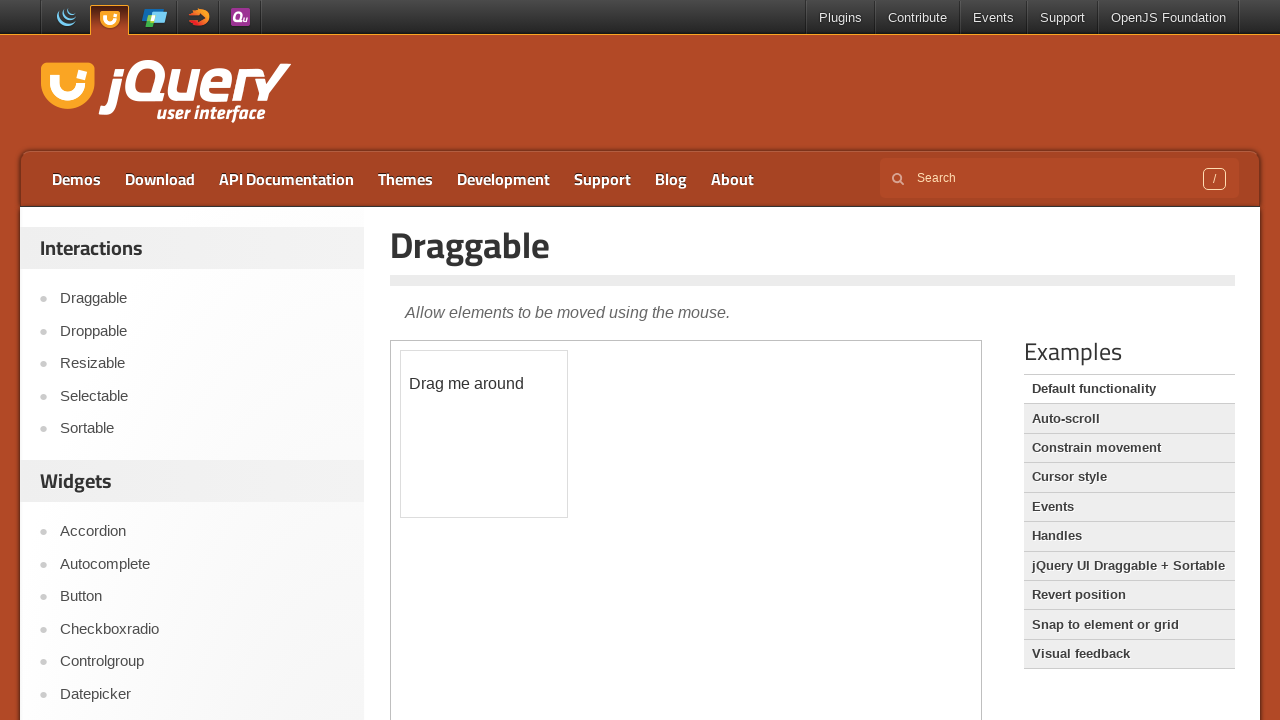

Located the draggable element with ID 'draggable'
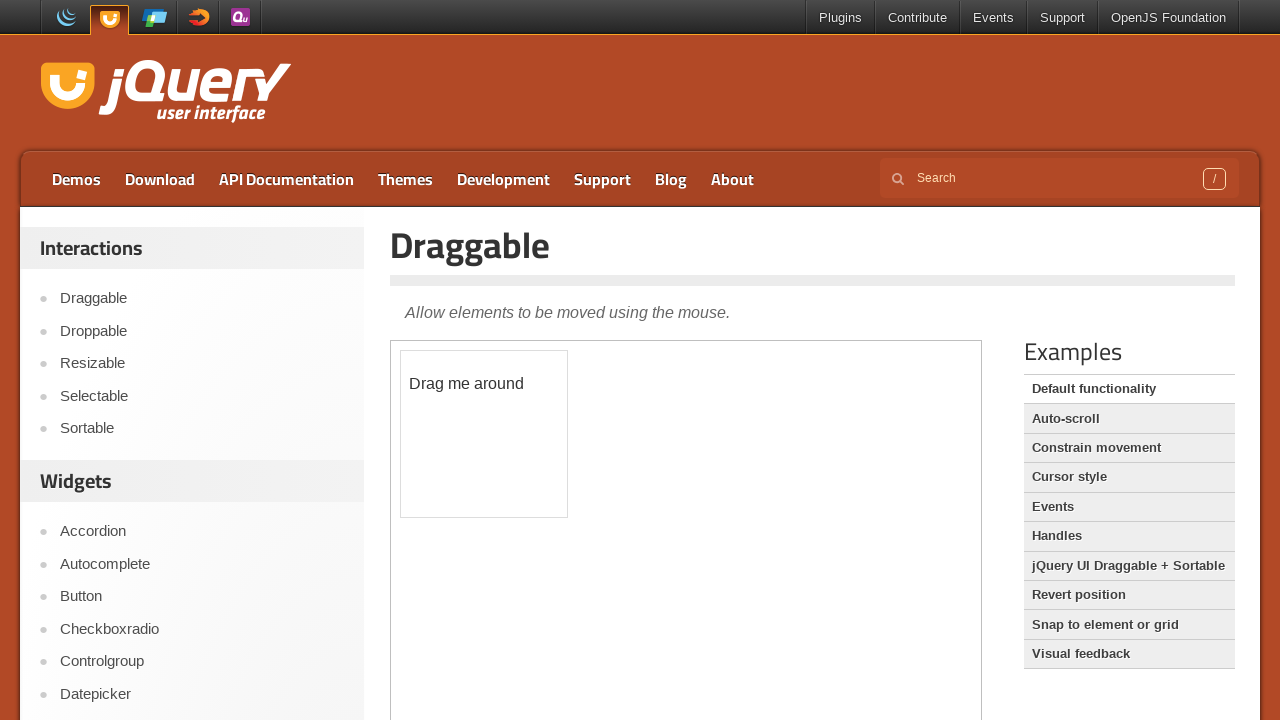

Retrieved bounding box of draggable element
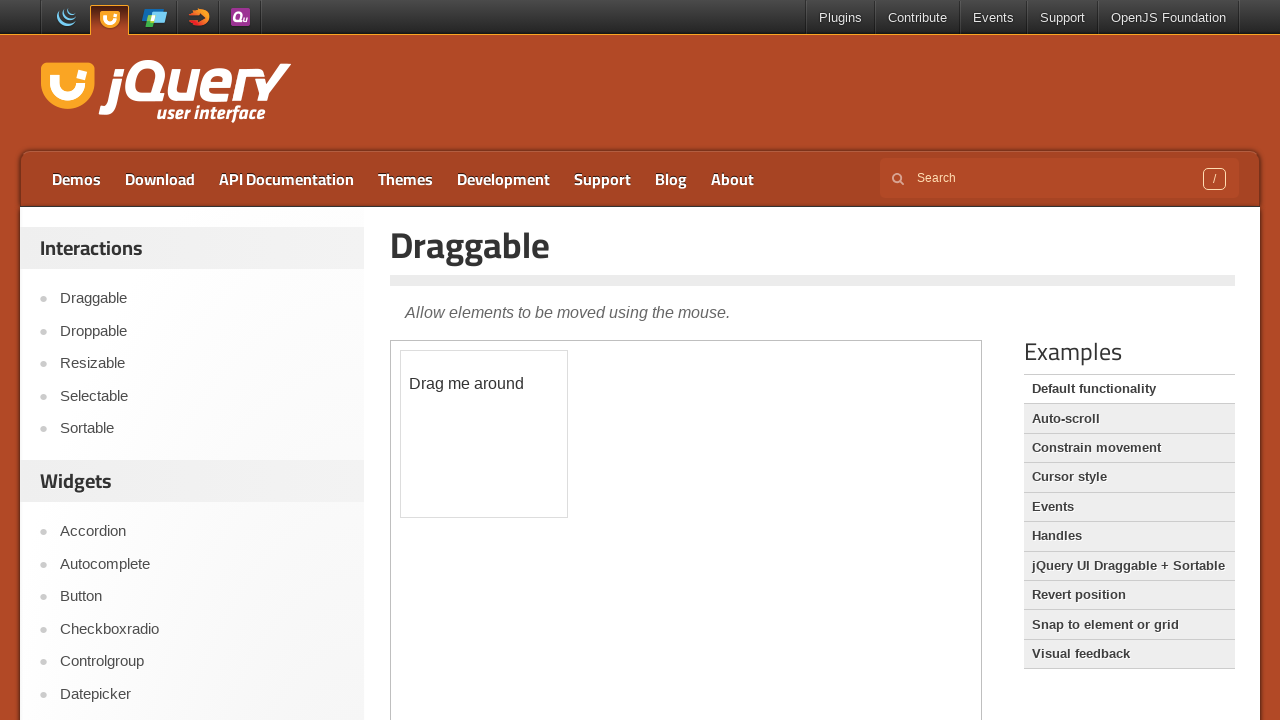

Moved mouse to center of draggable element at (484, 434)
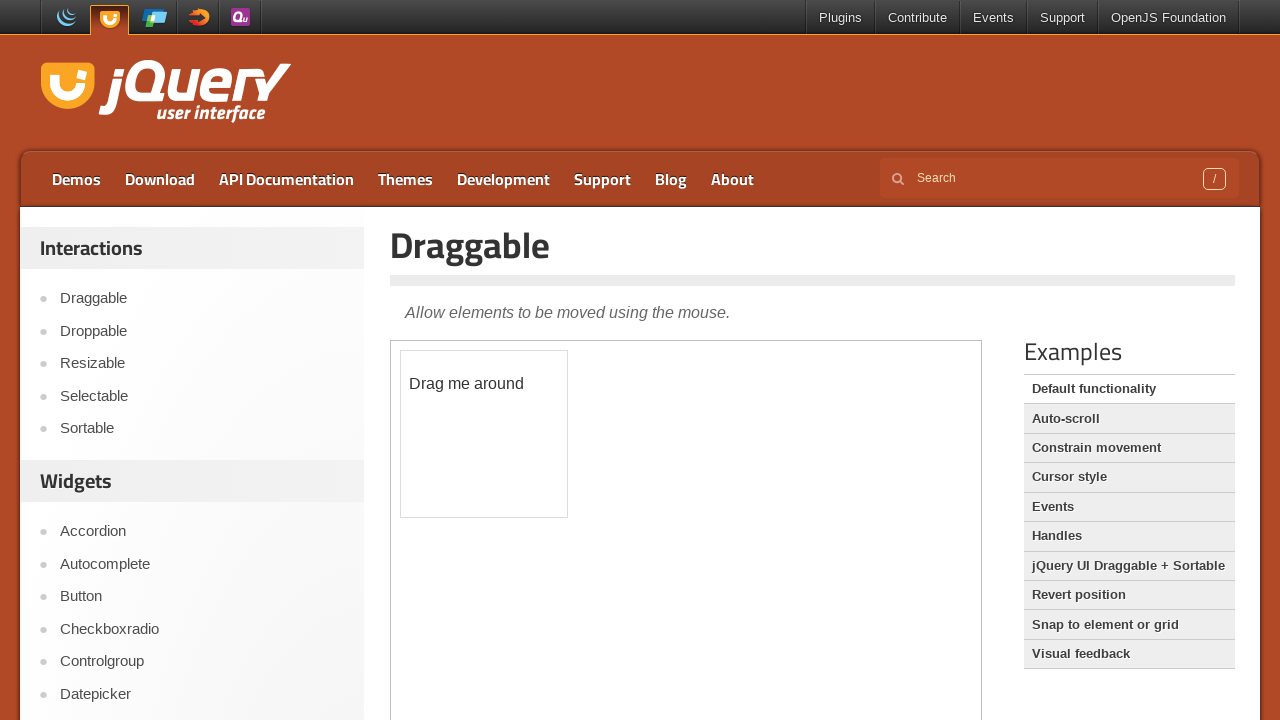

Pressed mouse button down on draggable element at (484, 434)
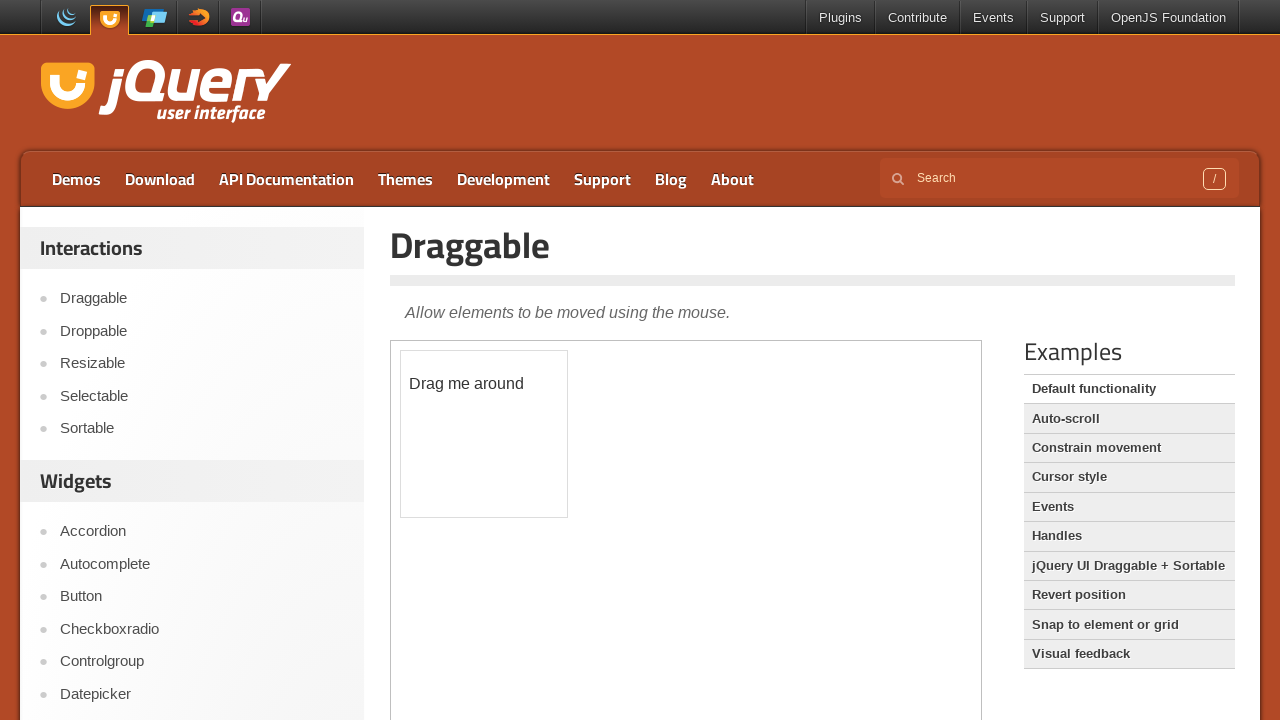

Dragged element 50 pixels to the right at (534, 434)
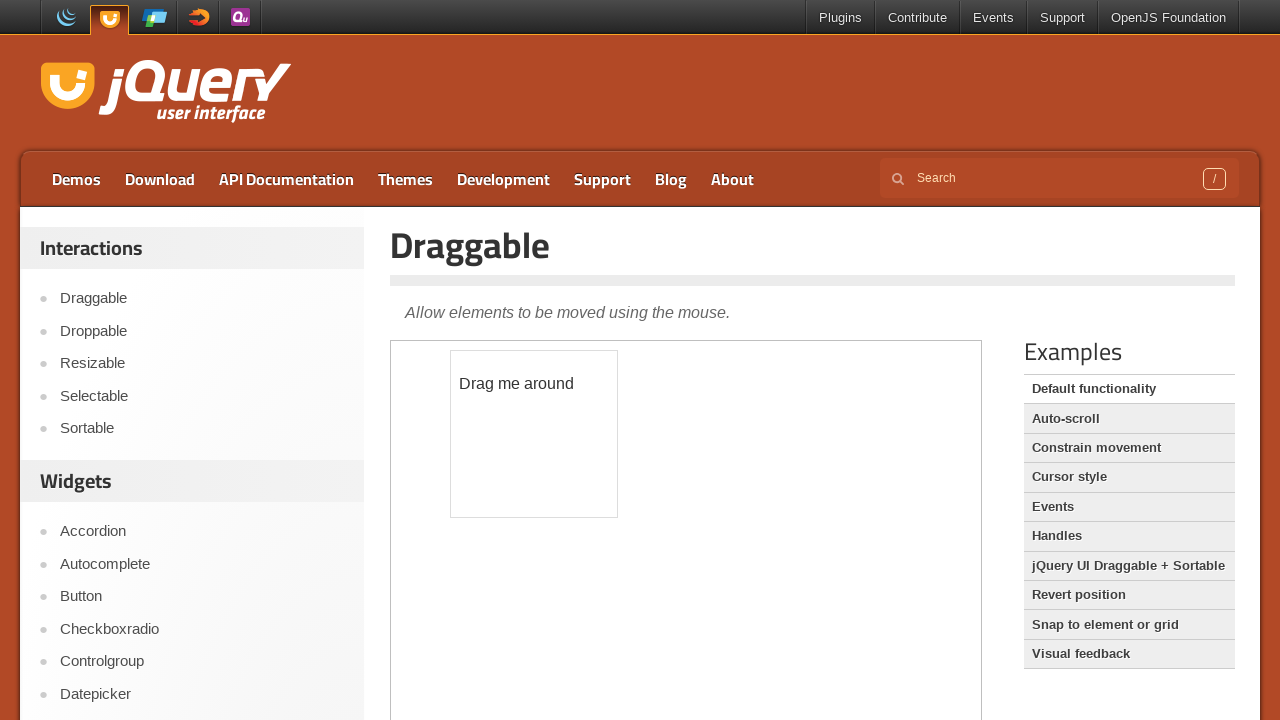

Released mouse button, completing drag operation at (534, 434)
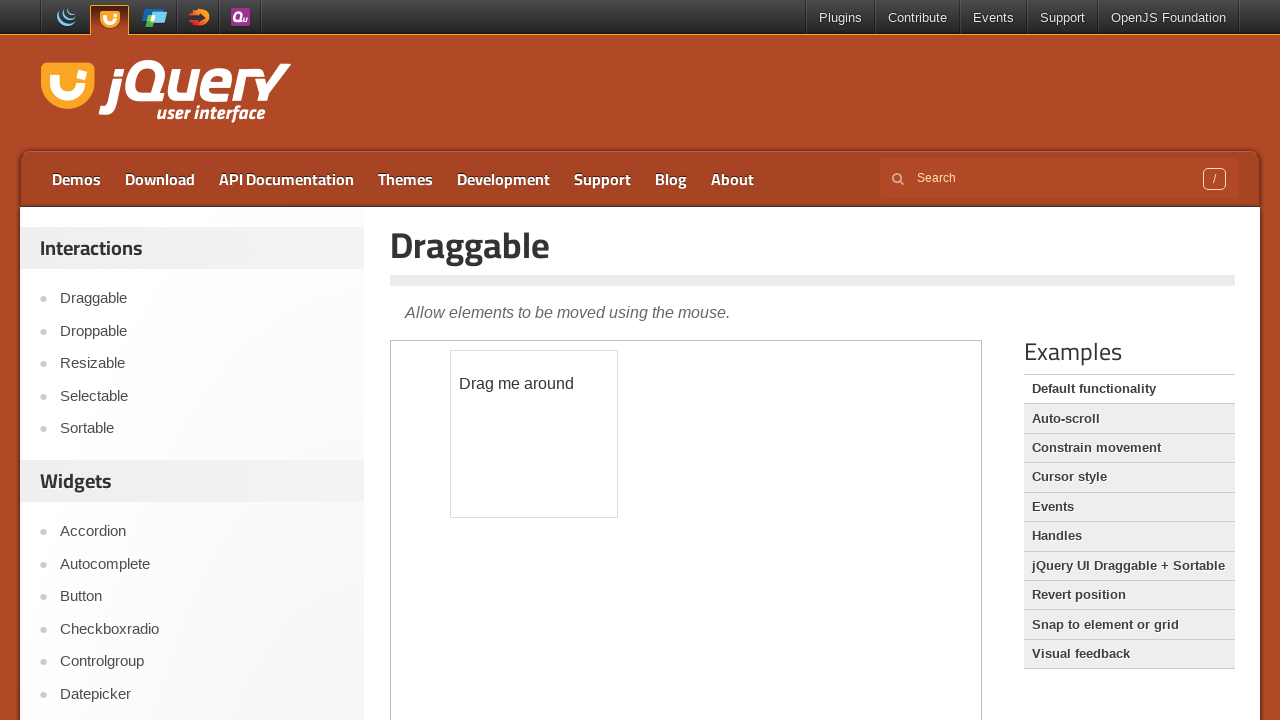

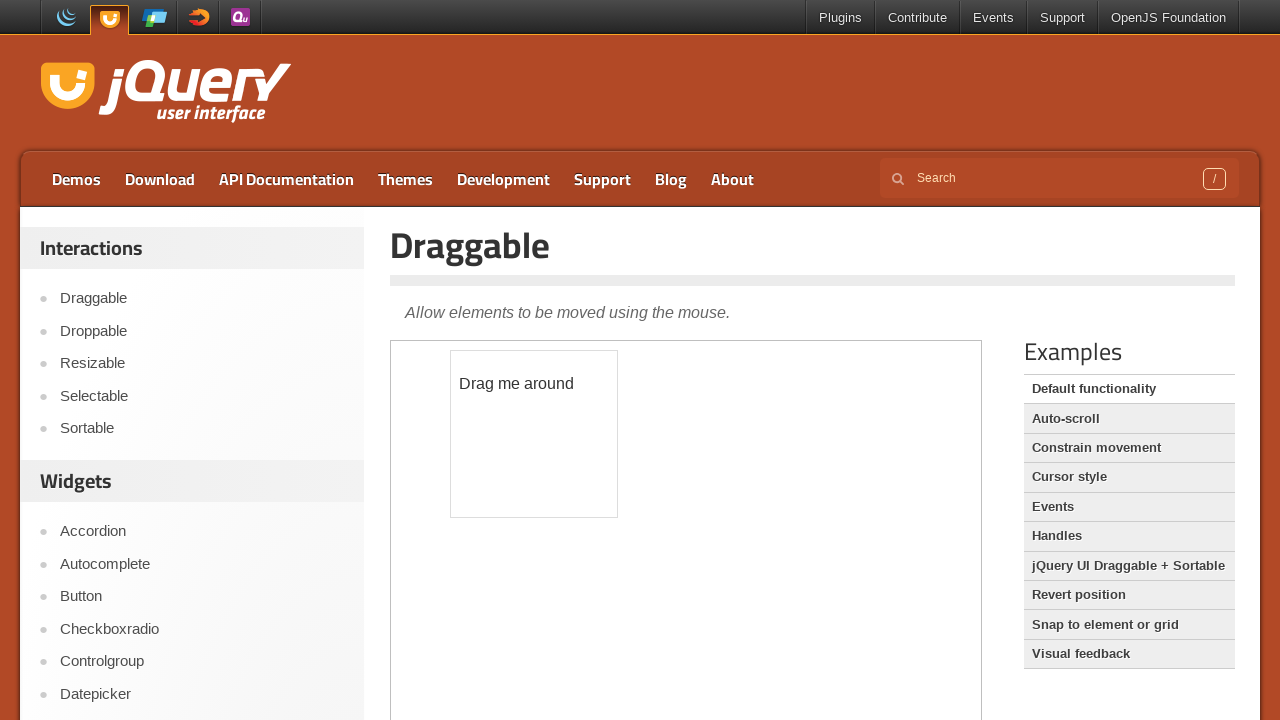